Navigates to the Rozetka e-commerce website homepage

Starting URL: https://rozetka.com.ua/

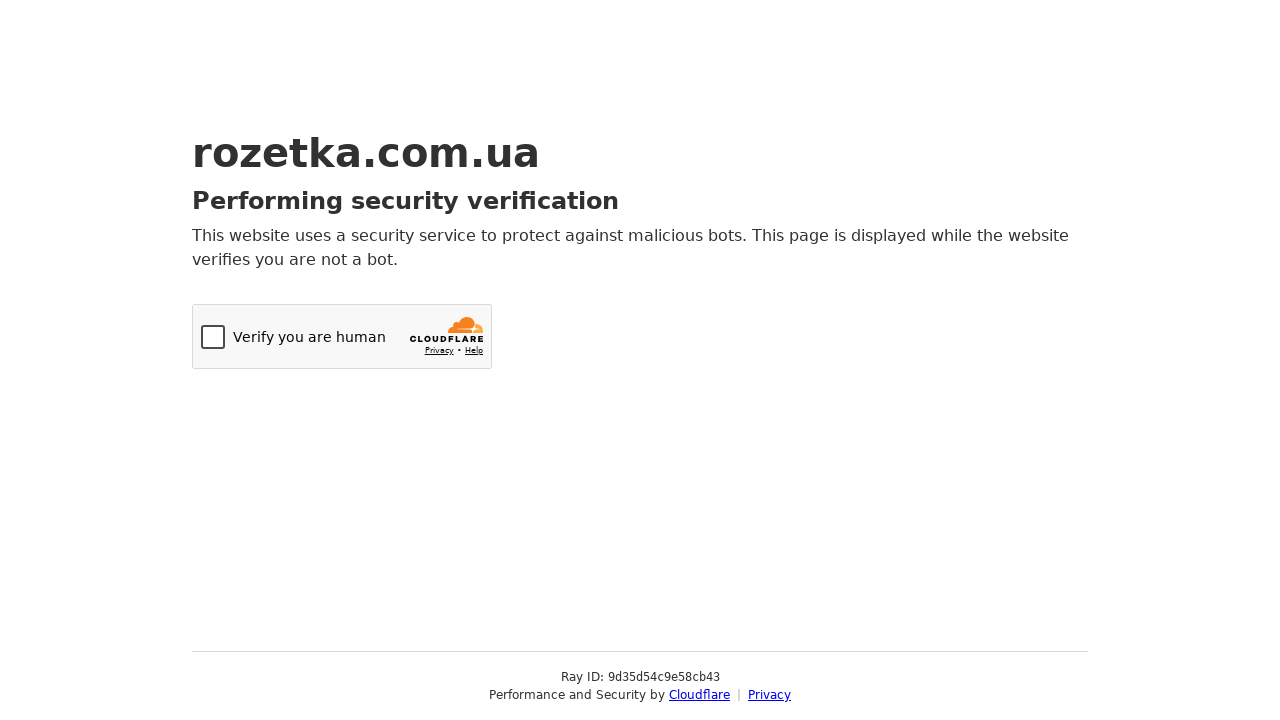

Navigated to Rozetka e-commerce website homepage
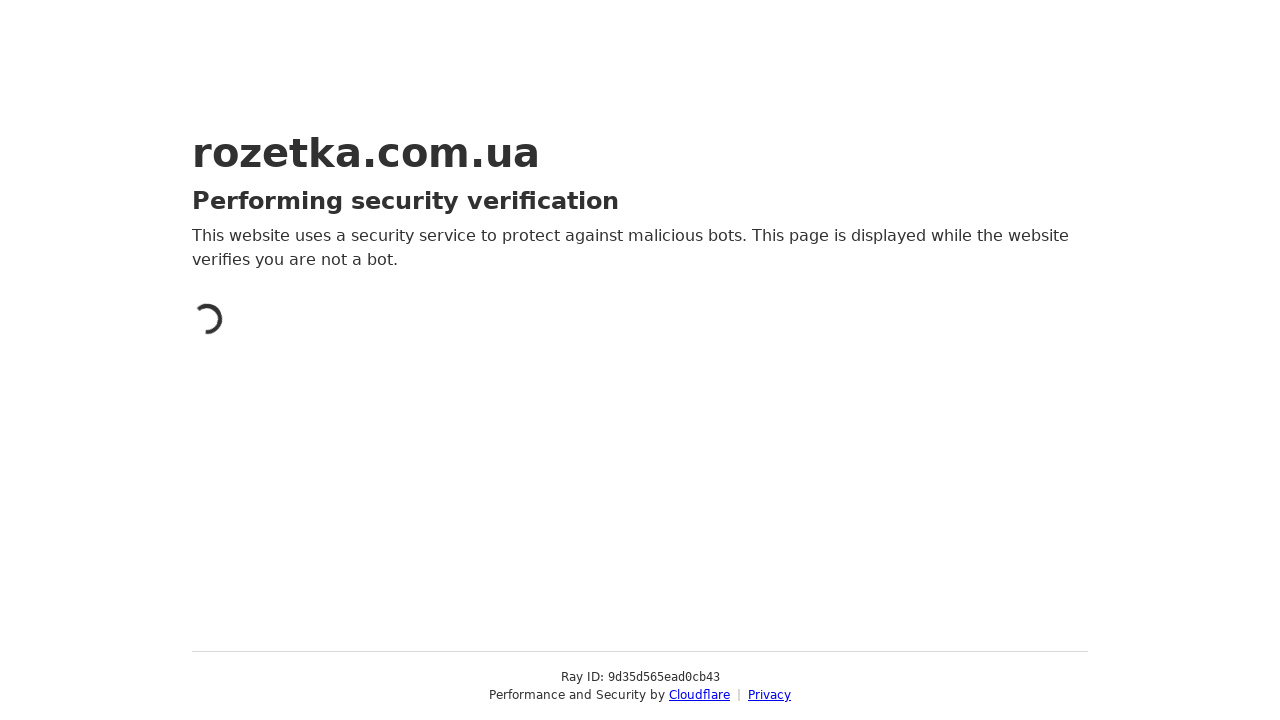

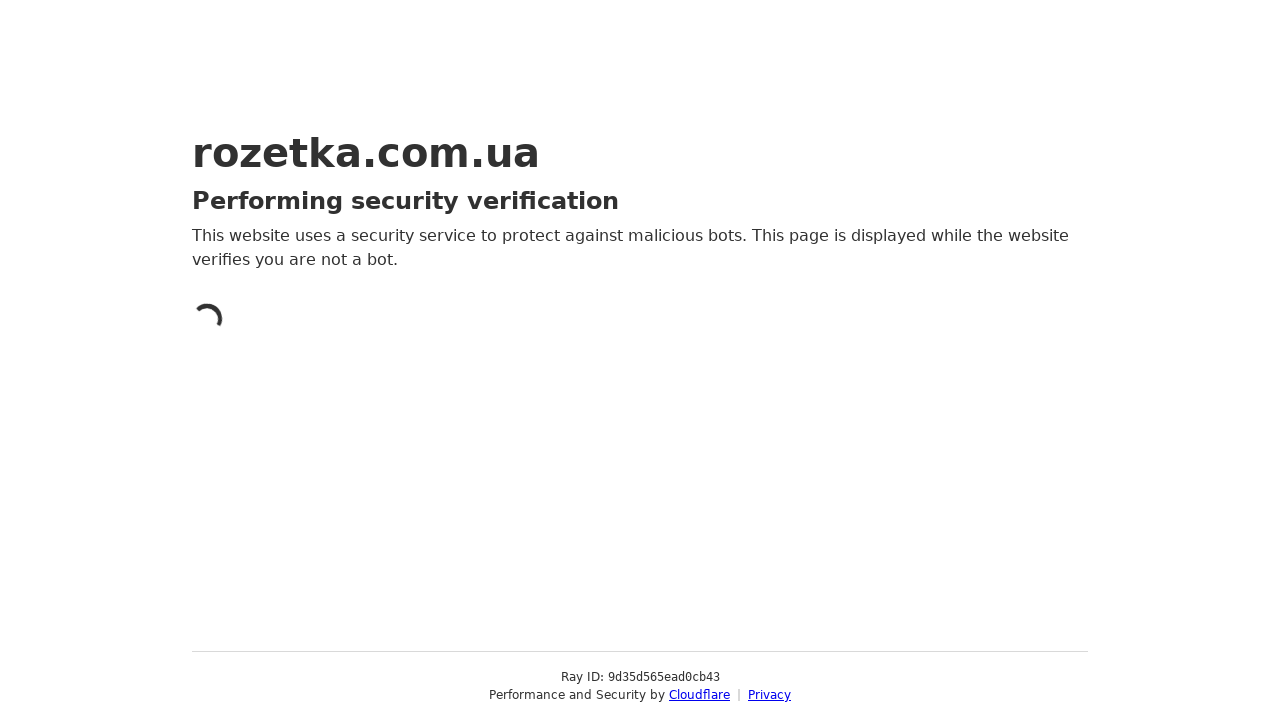